Tests a student registration form by filling out all fields including name, email, gender, mobile, date of birth, subjects, hobbies, address, state and city, then submits and verifies the confirmation modal displays correct values.

Starting URL: https://demoqa.com/automation-practice-form

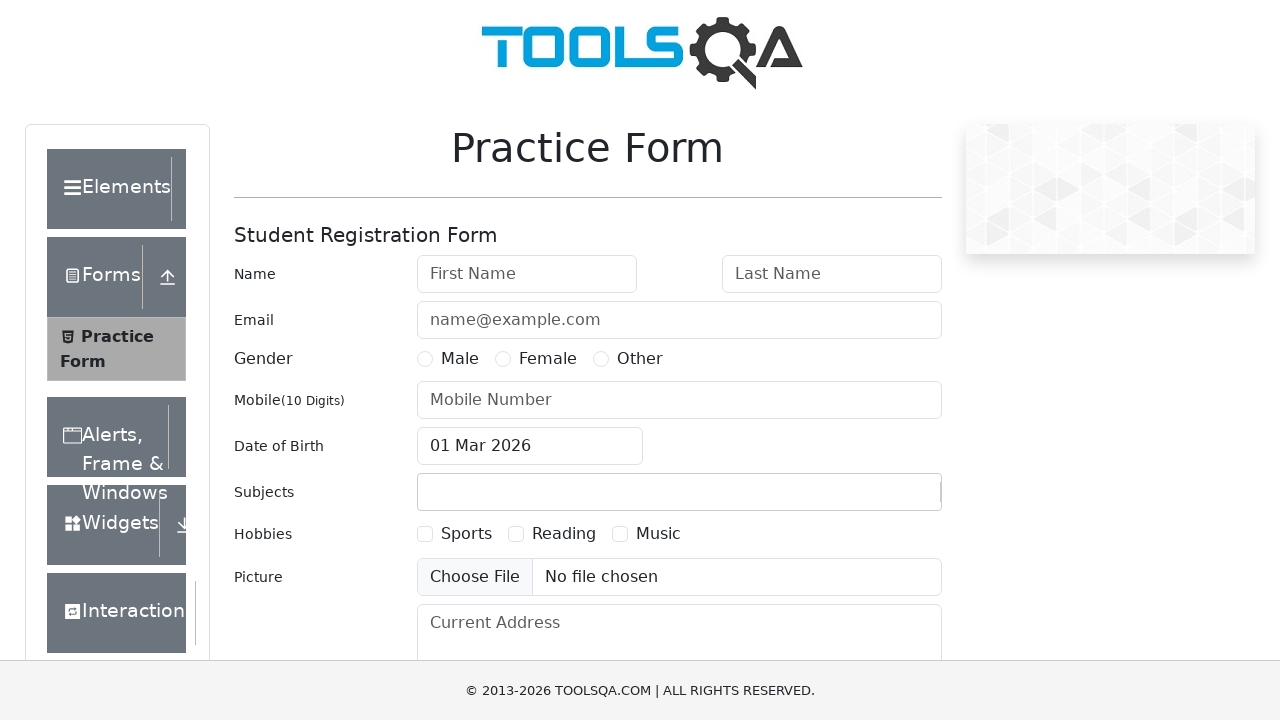

Filled first name field with 'autotest1' on #firstName
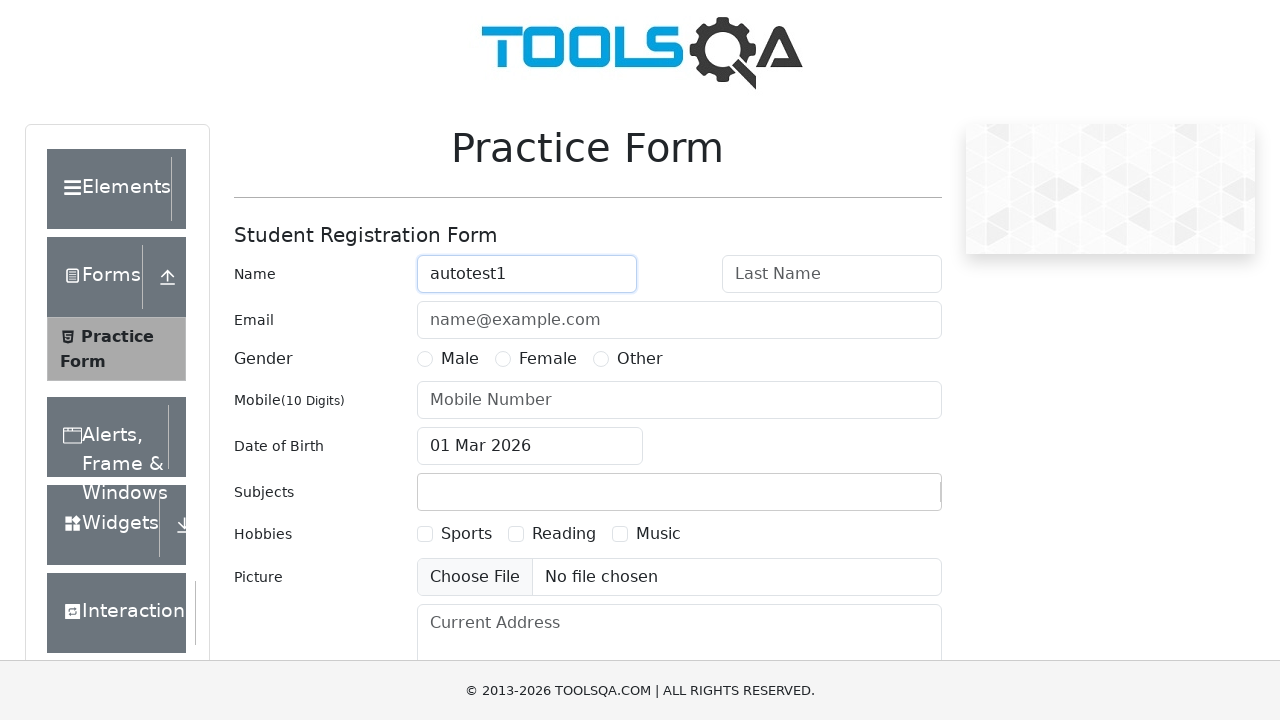

Filled last name field with 'autotest2' on #lastName
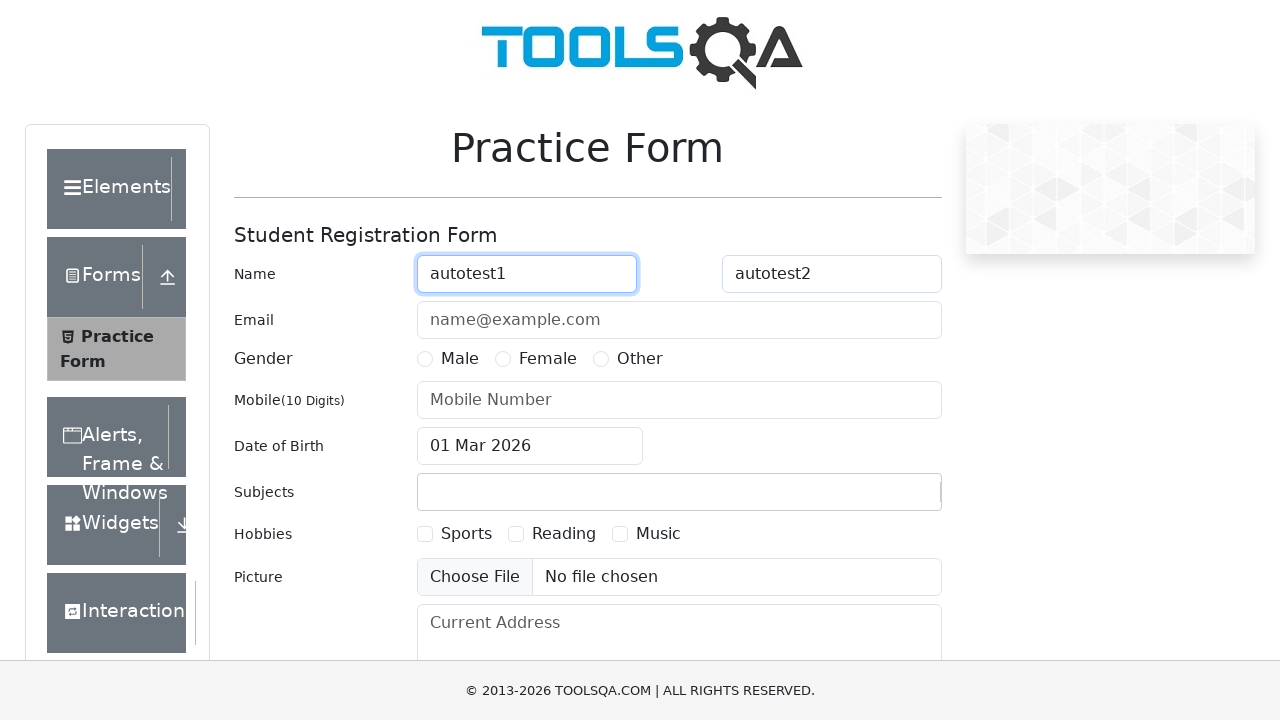

Filled email field with 'some@email.com' on //div[@id="userEmail-wrapper"]//input
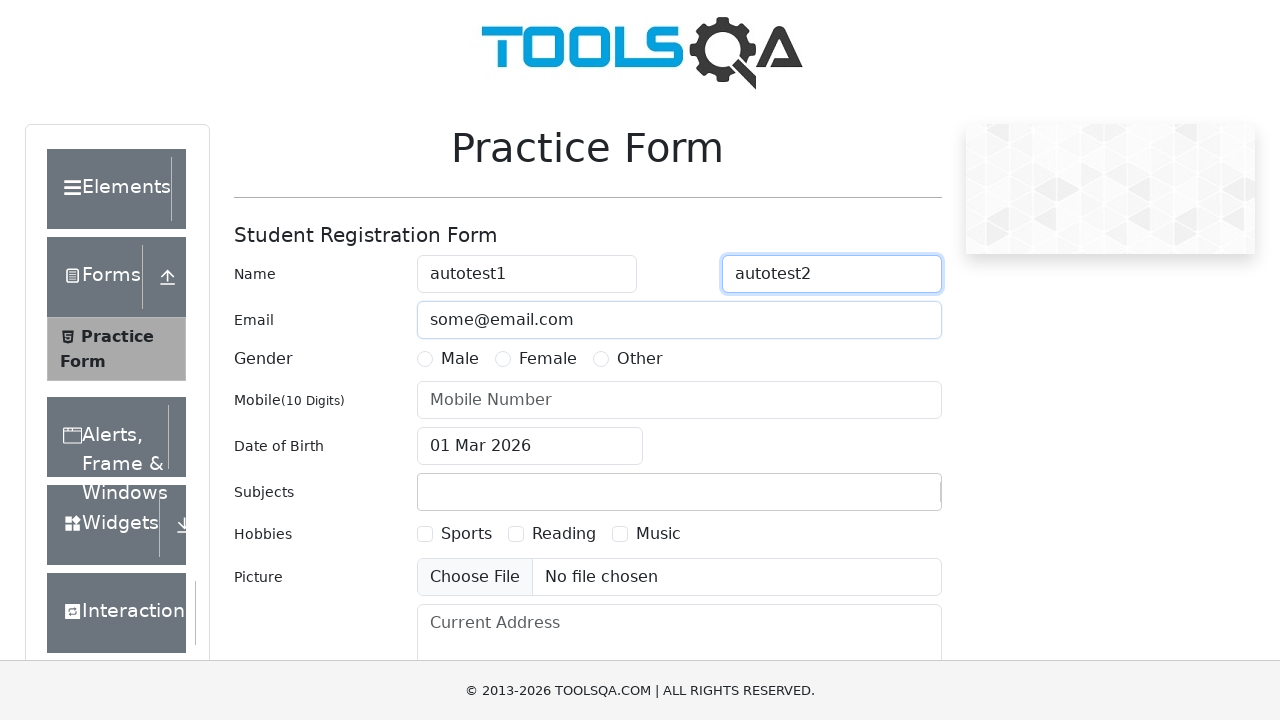

Selected Male gender option at (460, 359) on label[for="gender-radio-1"]
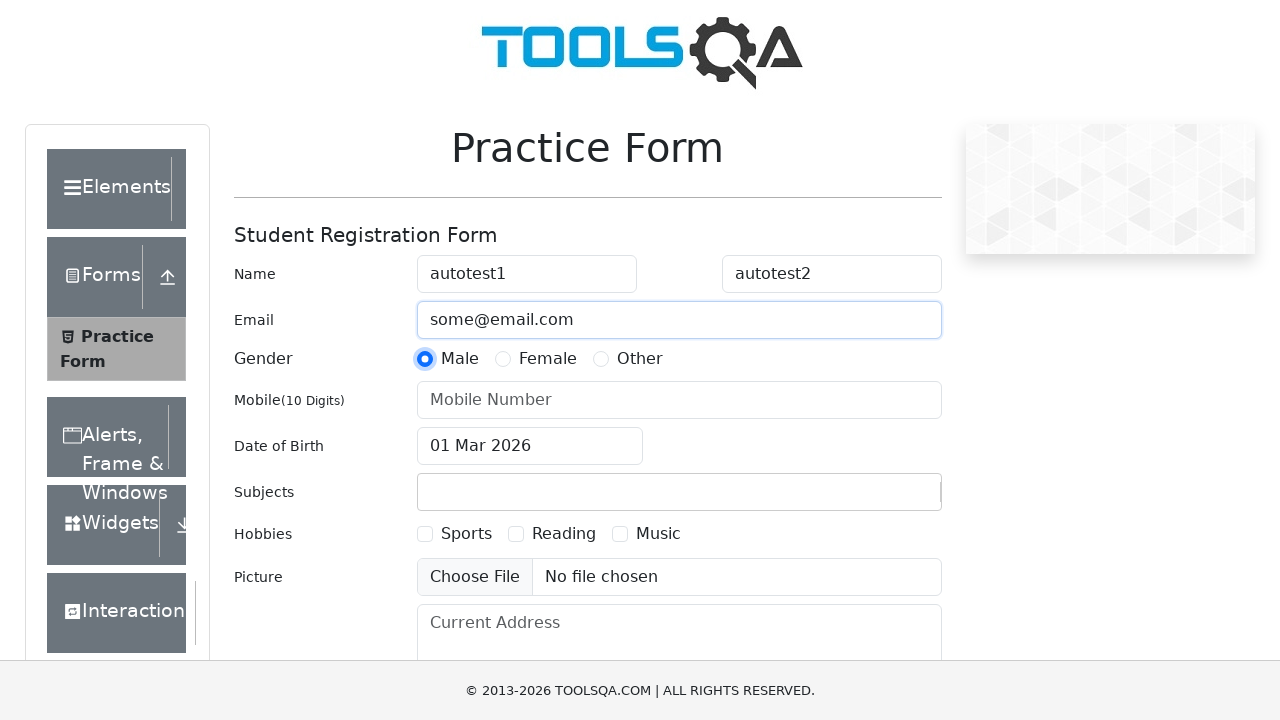

Filled mobile number field with '0123456789' on #userNumber
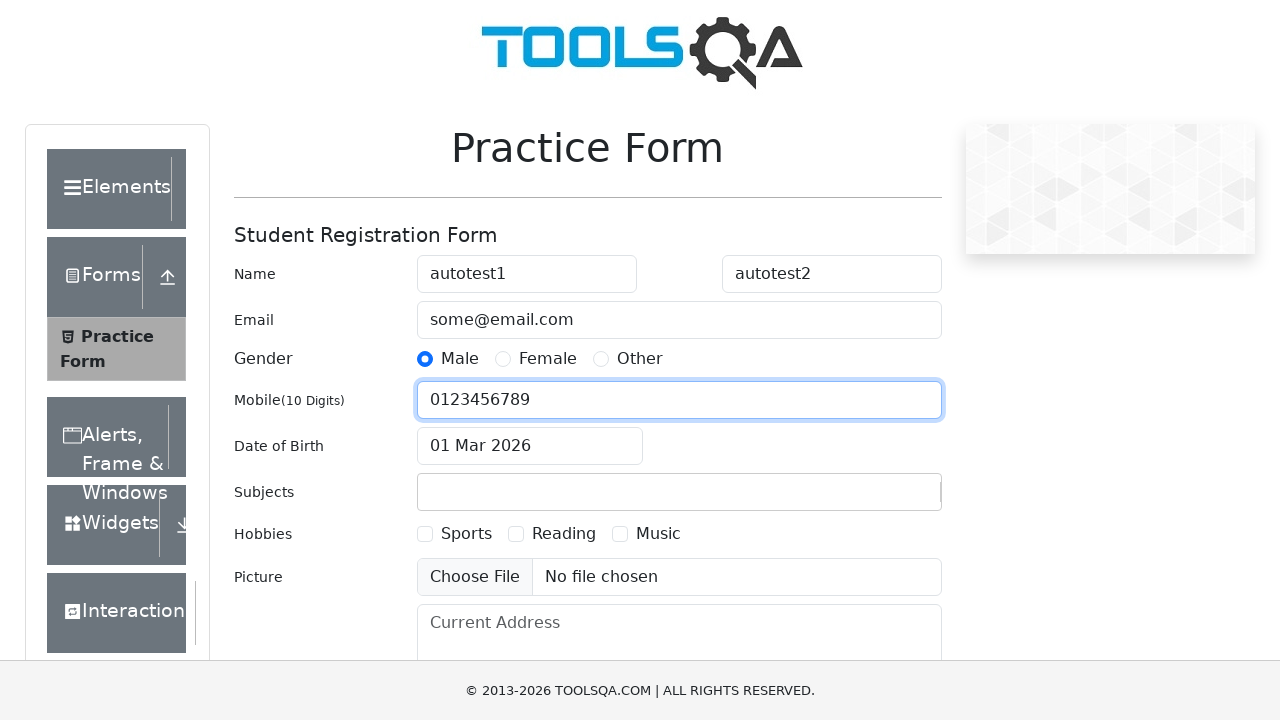

Clicked date of birth input to open date picker at (530, 446) on #dateOfBirthInput
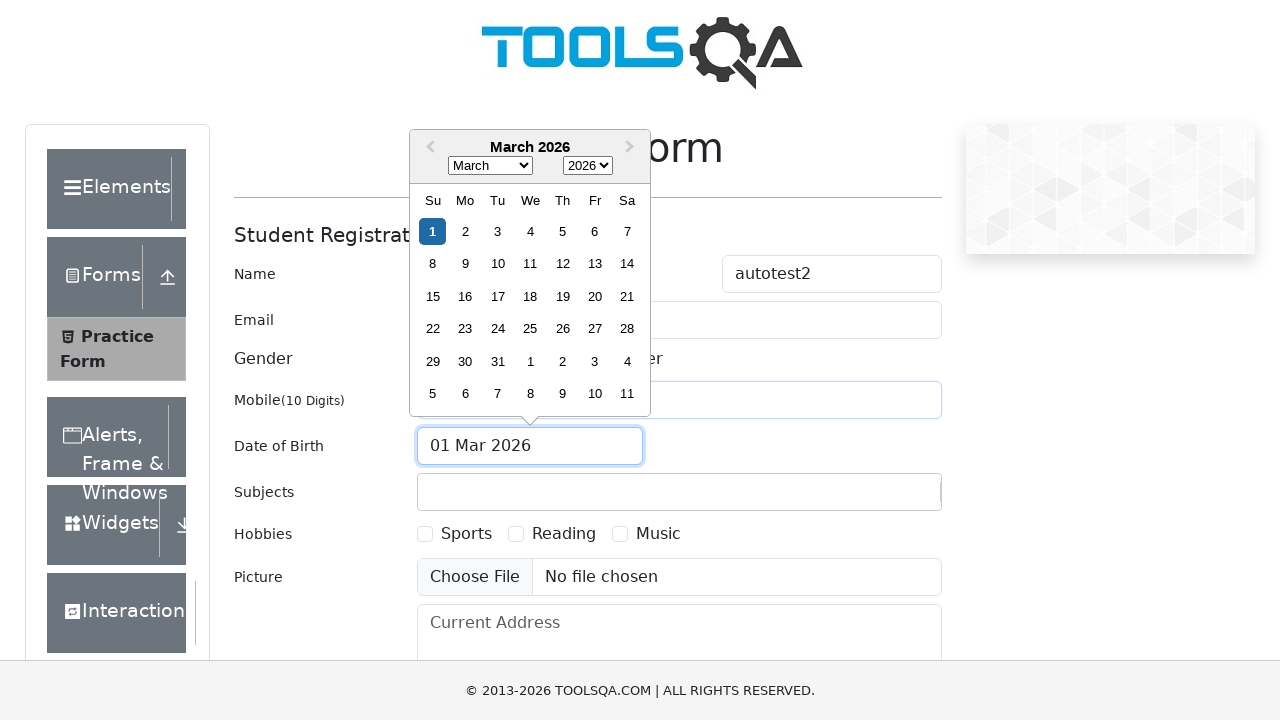

Selected month April from date picker on .react-datepicker__month-select
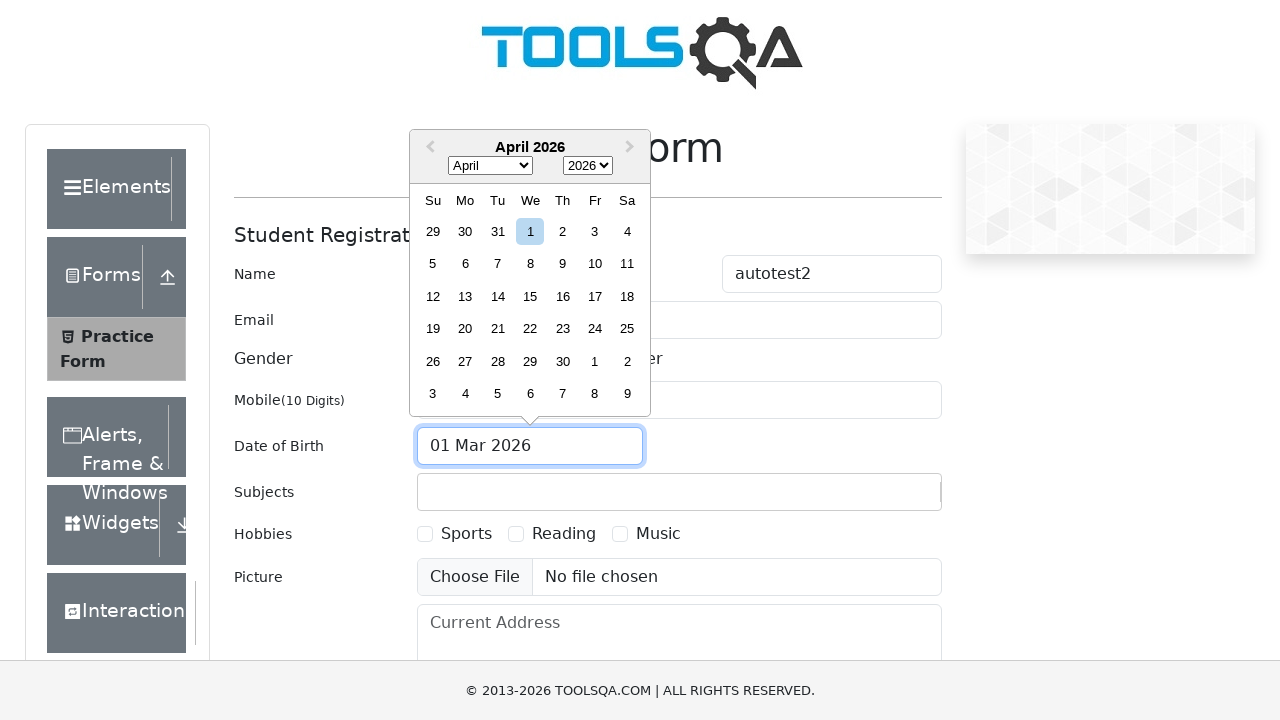

Selected year from date picker on .react-datepicker__year-select
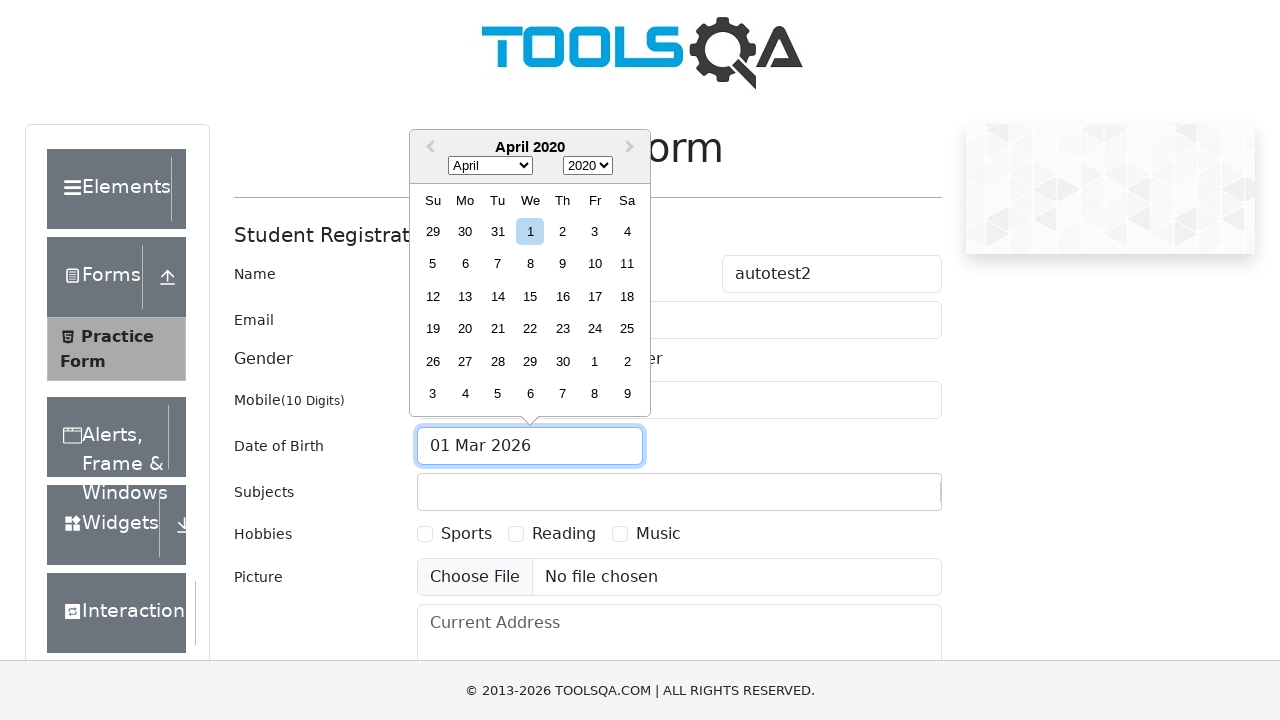

Selected day 22 from date picker at (530, 329) on xpath=//div[@class="react-datepicker"]//div[@class="react-datepicker__month"]//d
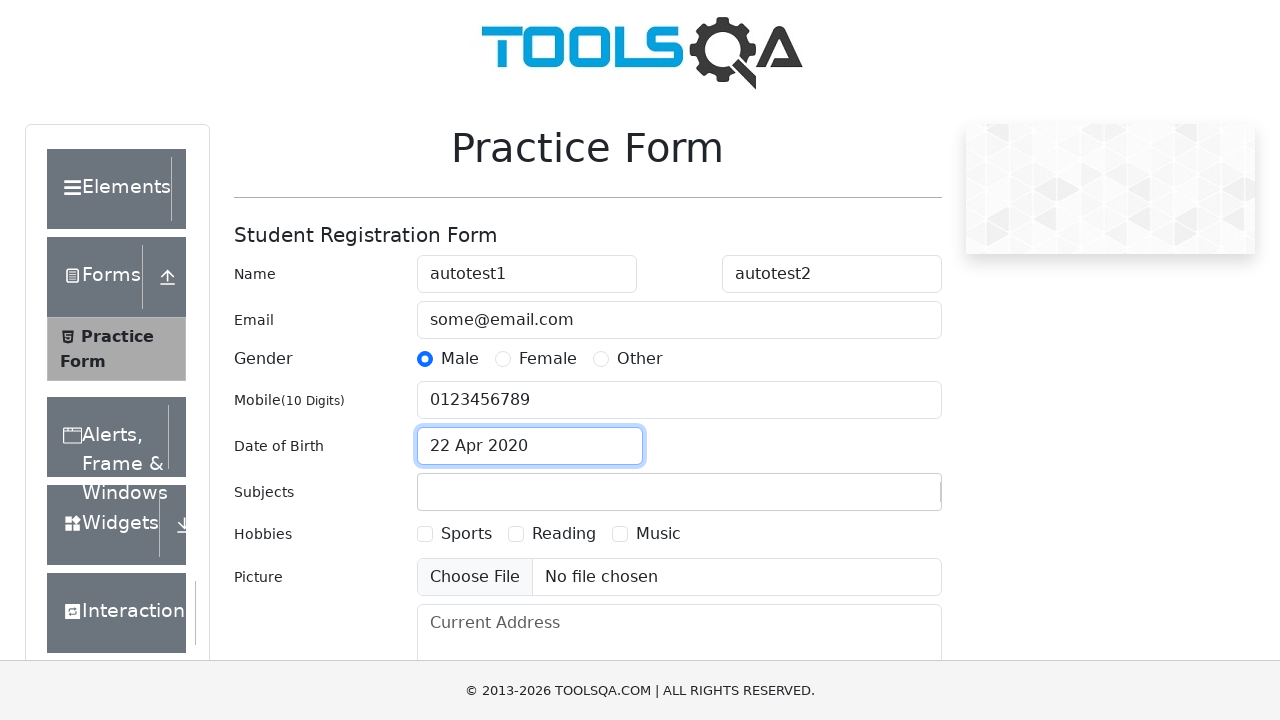

Filled subjects input with 'English' on #subjectsInput
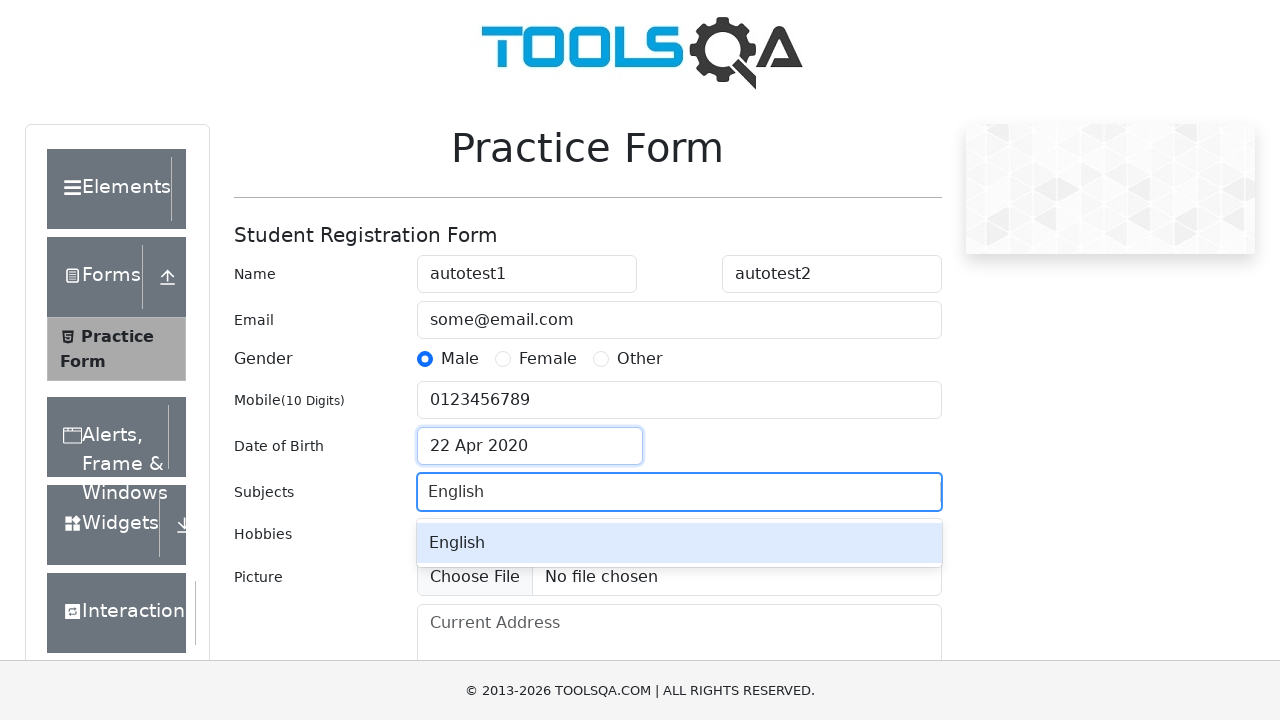

Pressed Enter to confirm subject selection on #subjectsInput
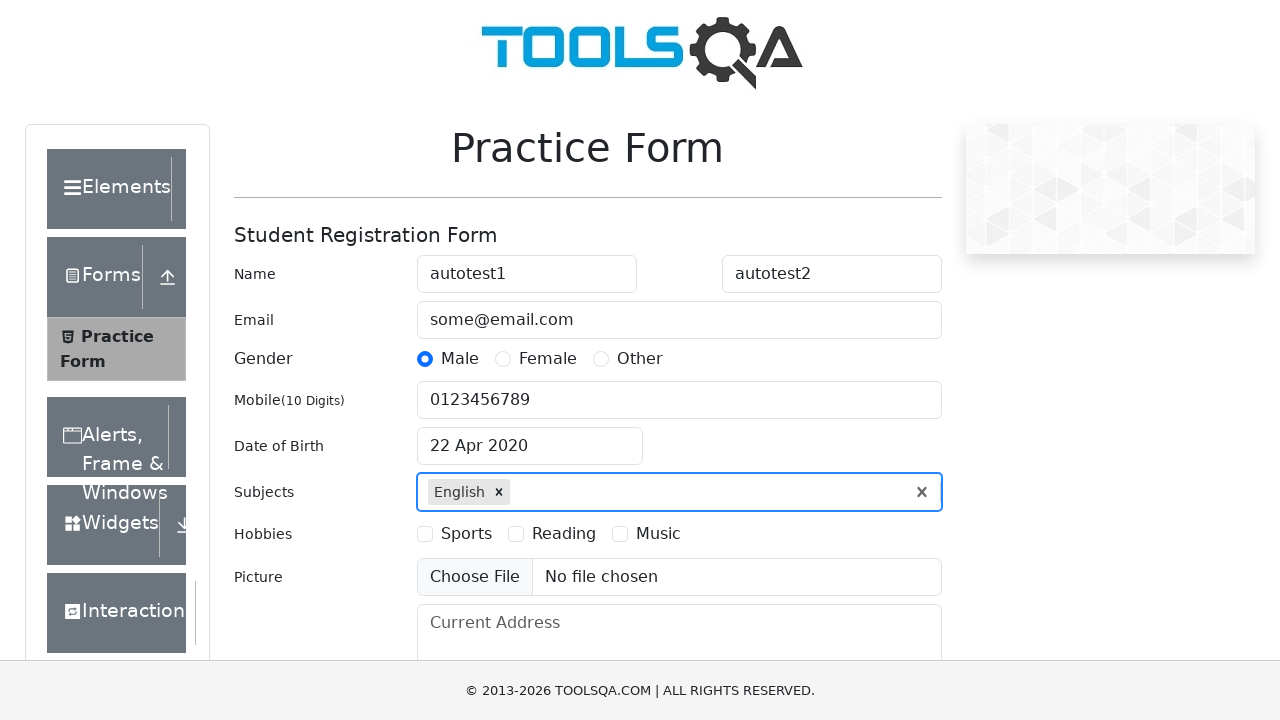

Selected Sports hobby checkbox at (466, 534) on xpath=//div[@id="hobbiesWrapper"]//label[text()="Sports"]
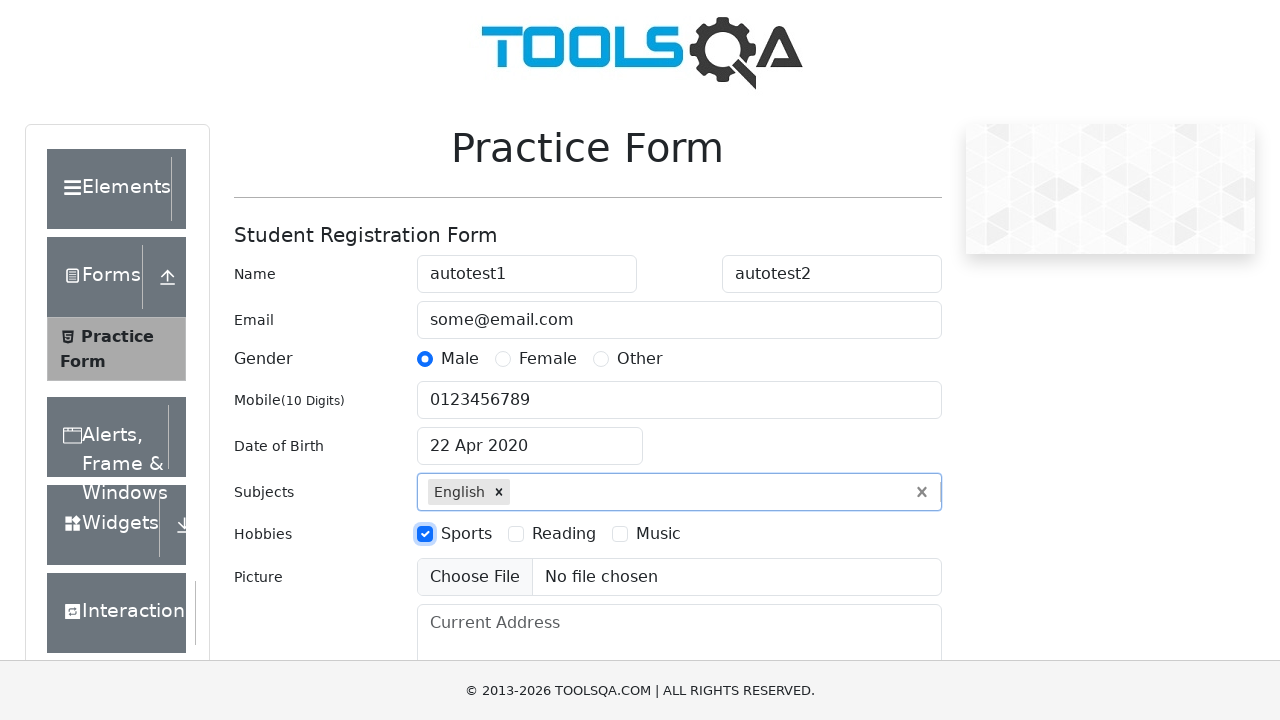

Scrolled page to bottom
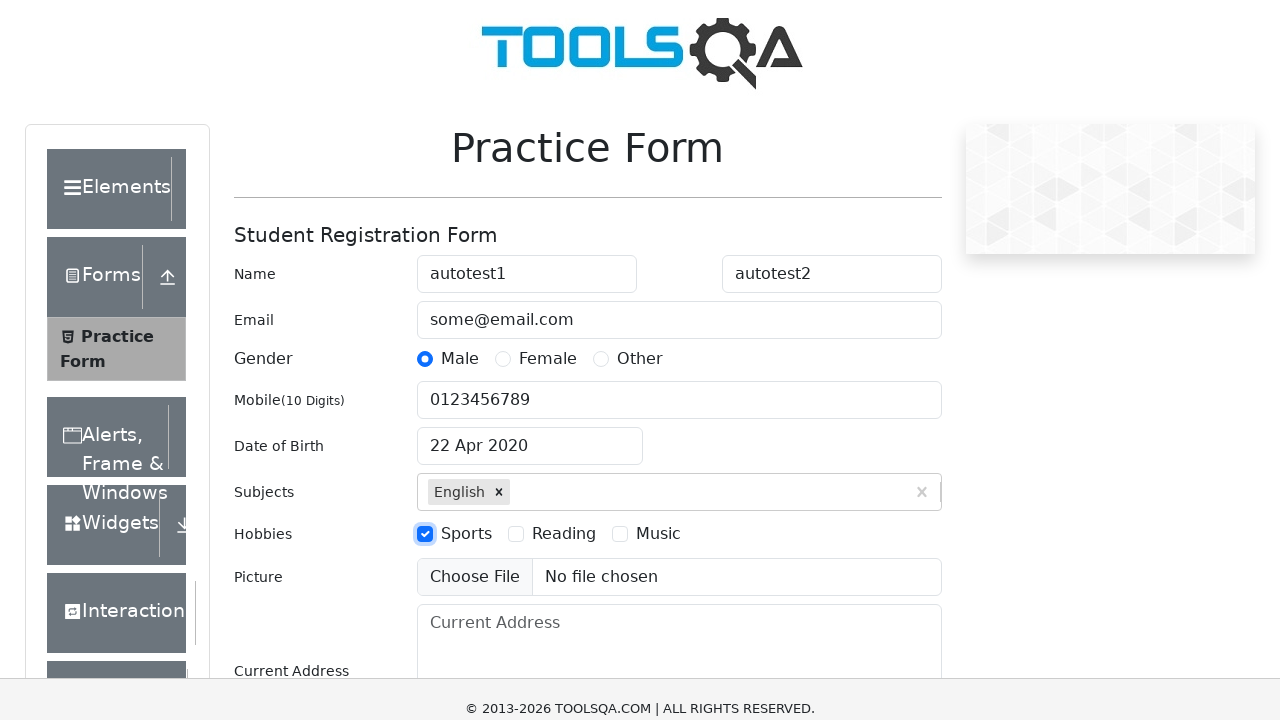

Filled current address field with 'filling text' on #currentAddress
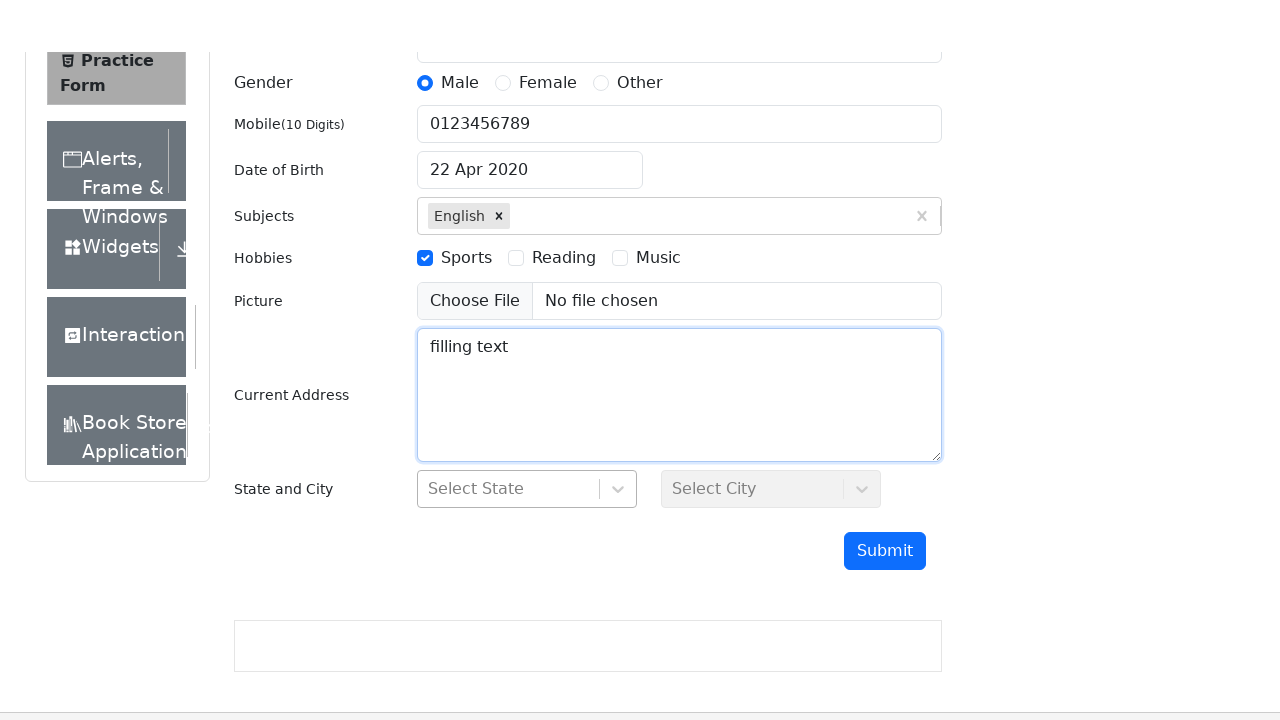

Clicked state dropdown to open options at (618, 437) on xpath=//div[@id="state"]//div[contains(@class, "indicatorContainer")]
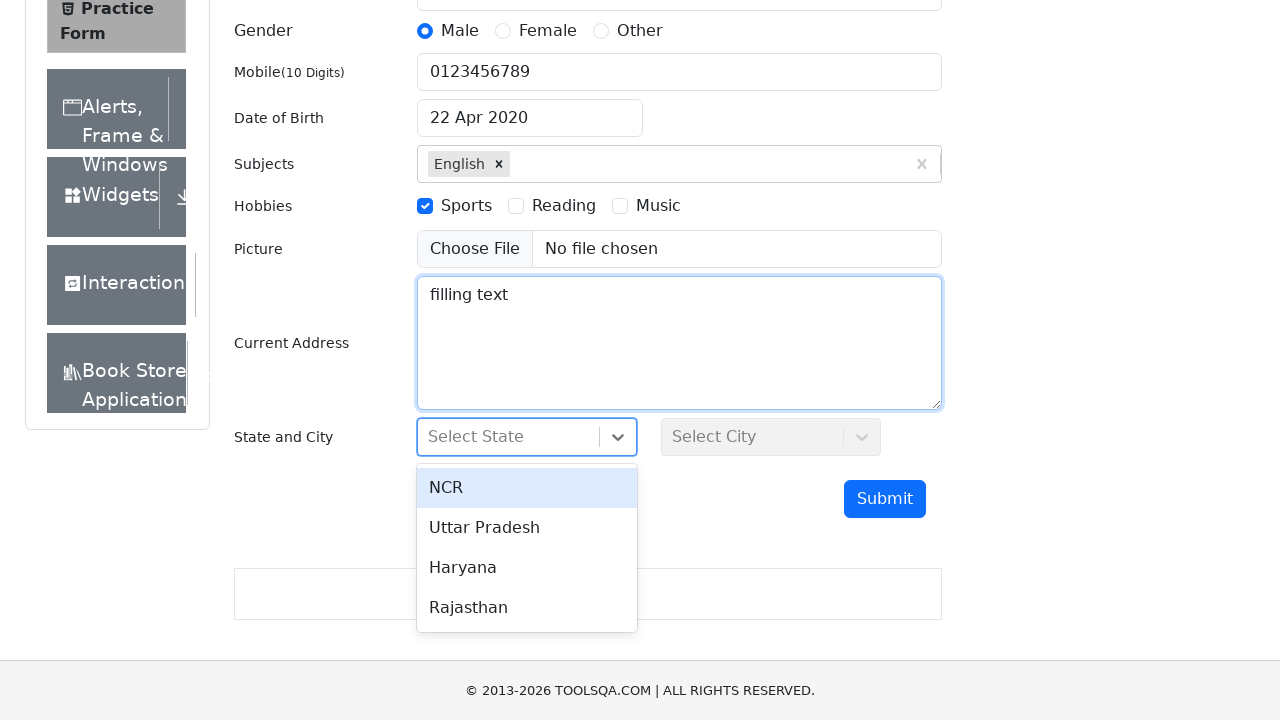

Selected first state option at (527, 488) on #react-select-3-option-0
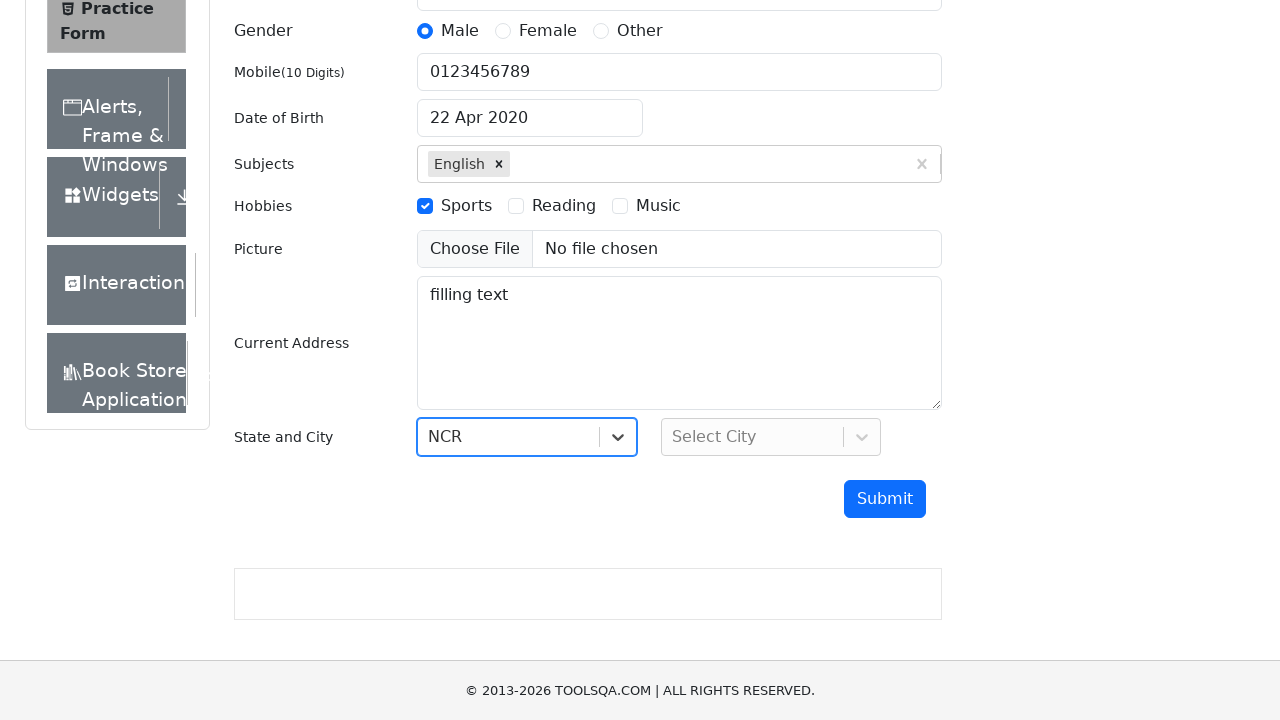

Clicked city dropdown to open options at (862, 437) on xpath=//div[@id="city"]//div[contains(@class, "indicatorContainer")]
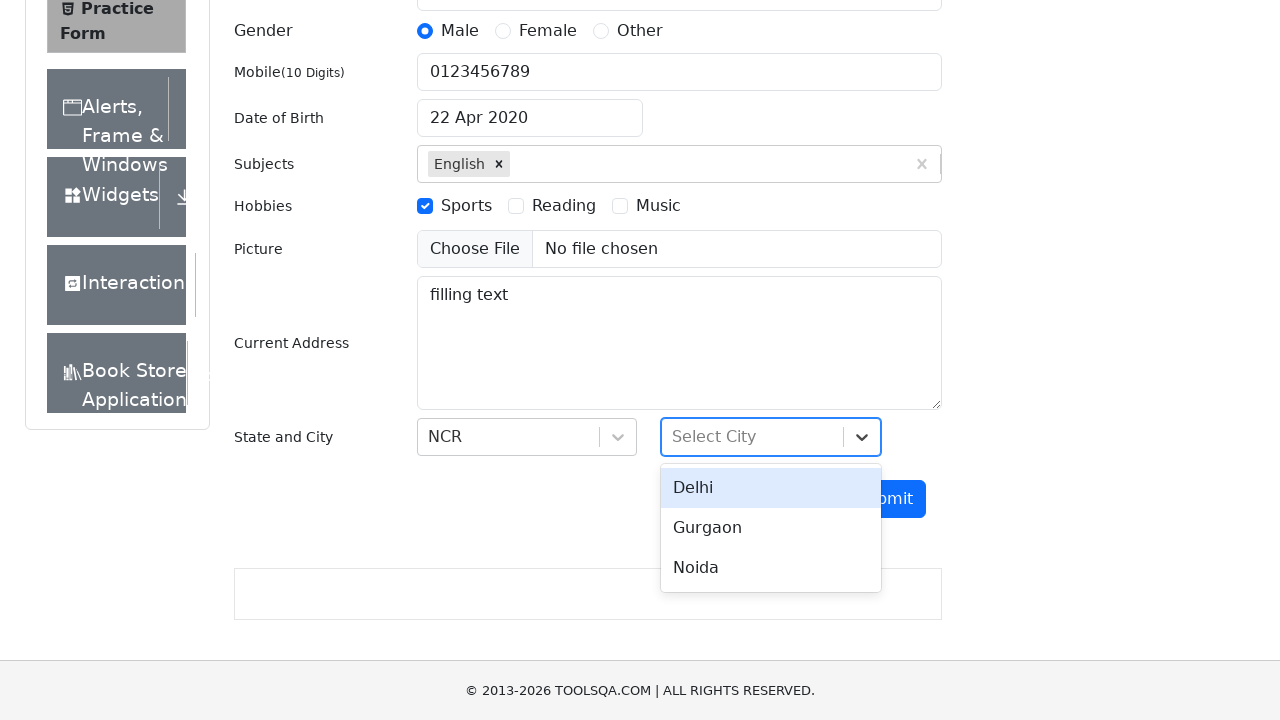

Selected first city option at (771, 488) on #react-select-4-option-0
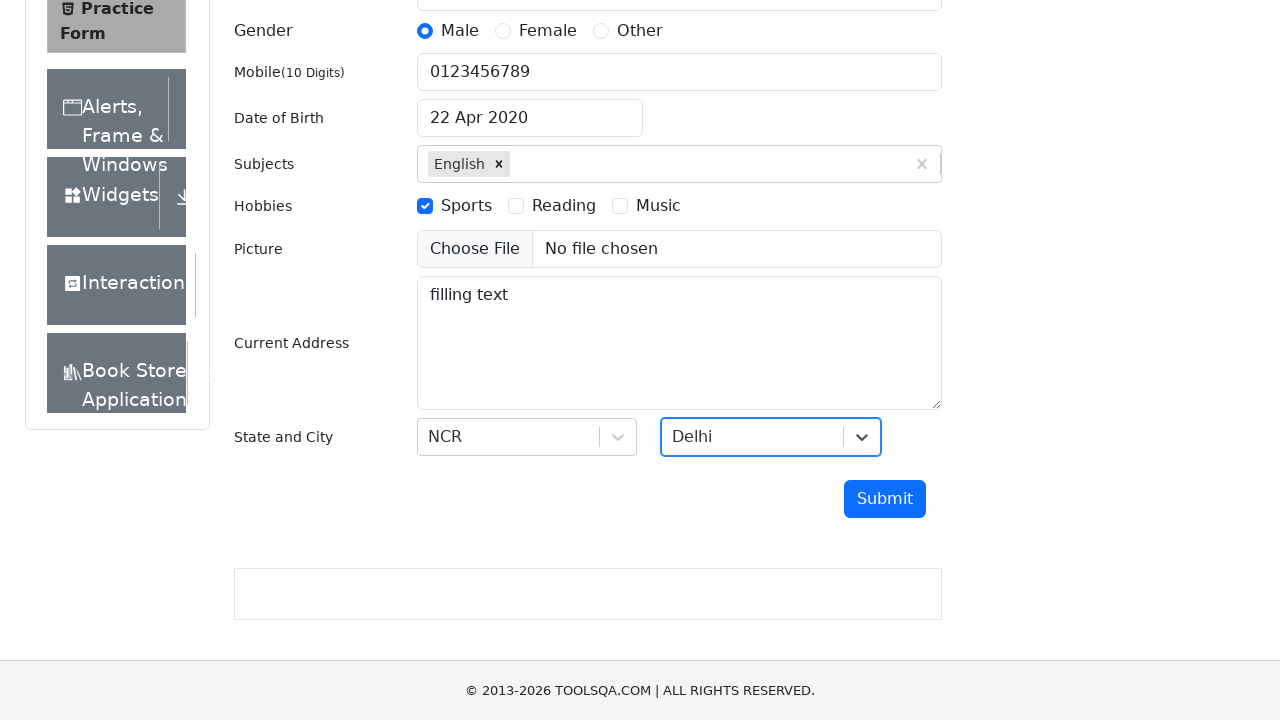

Clicked submit button to submit the registration form at (885, 499) on #submit
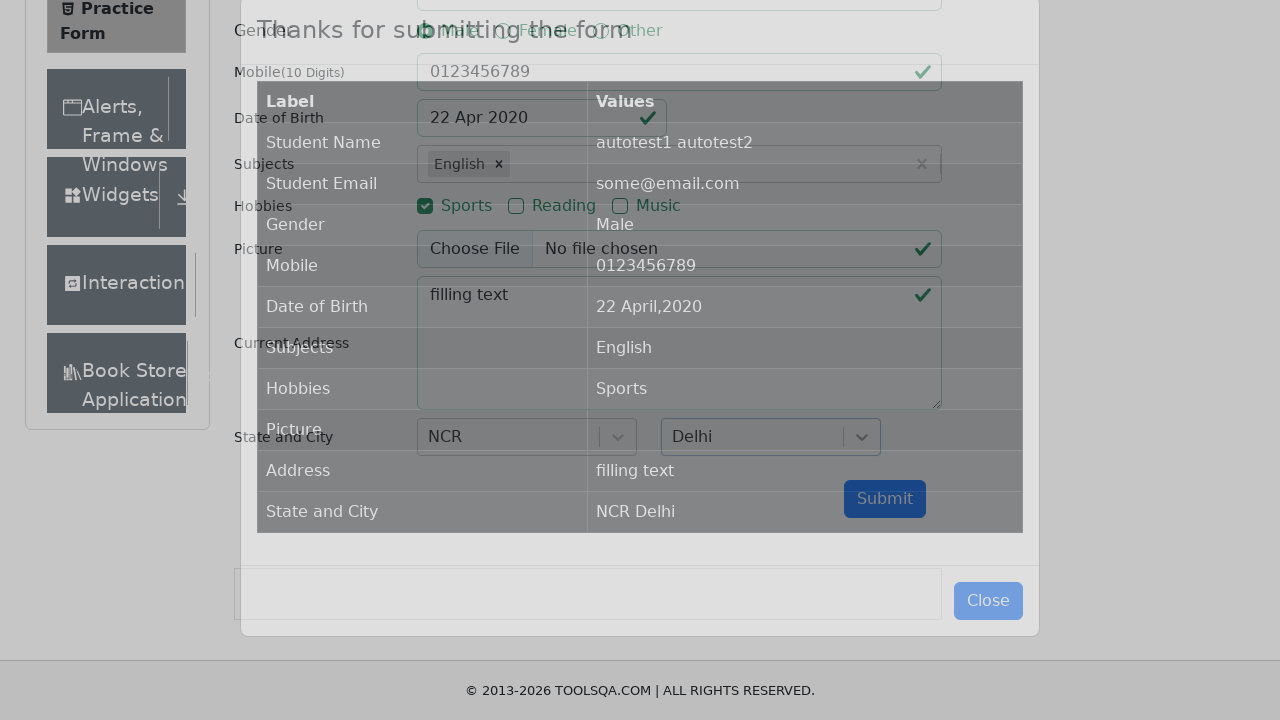

Confirmation modal appeared after form submission
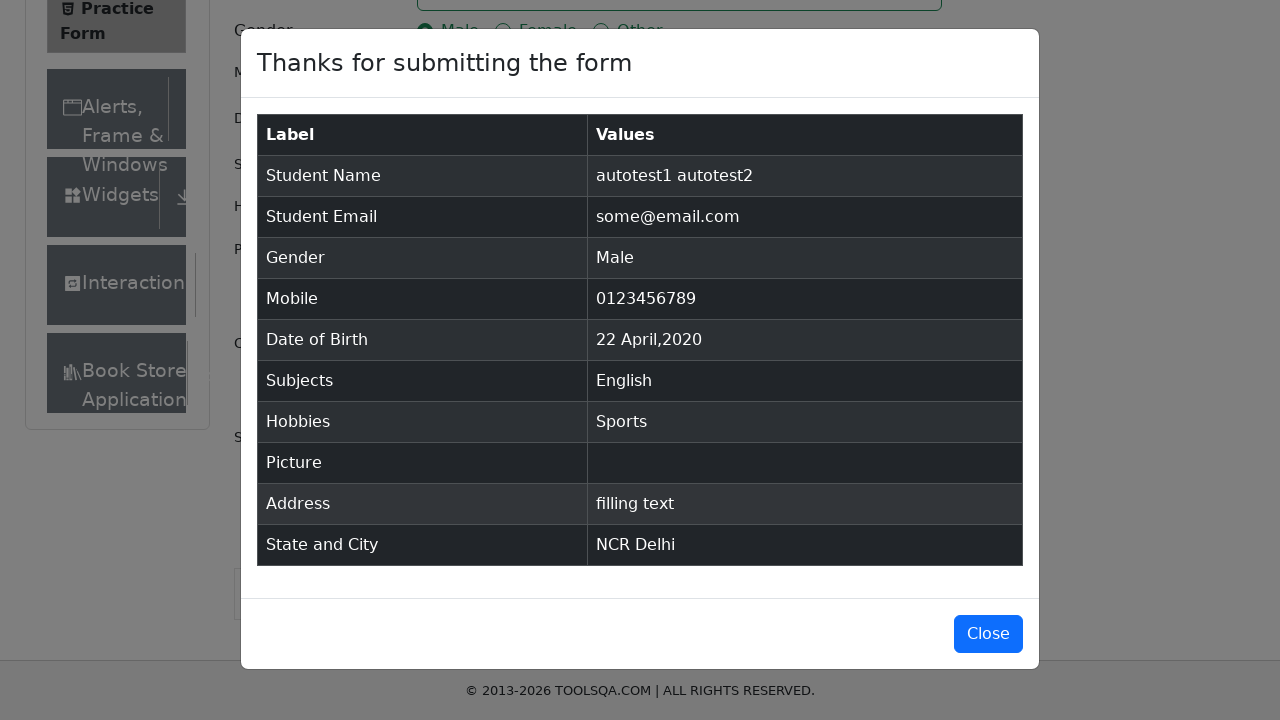

Retrieved modal title: 'Thanks for submitting the form'
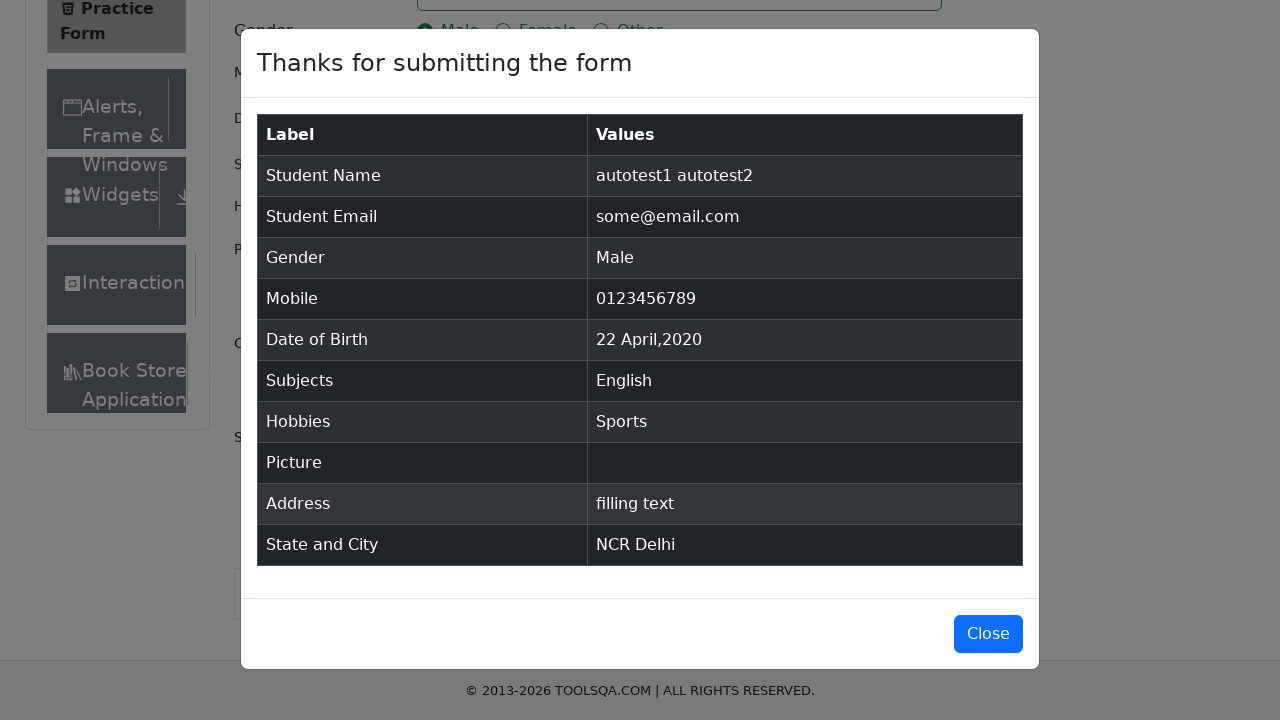

Verified modal title is 'Thanks for submitting the form'
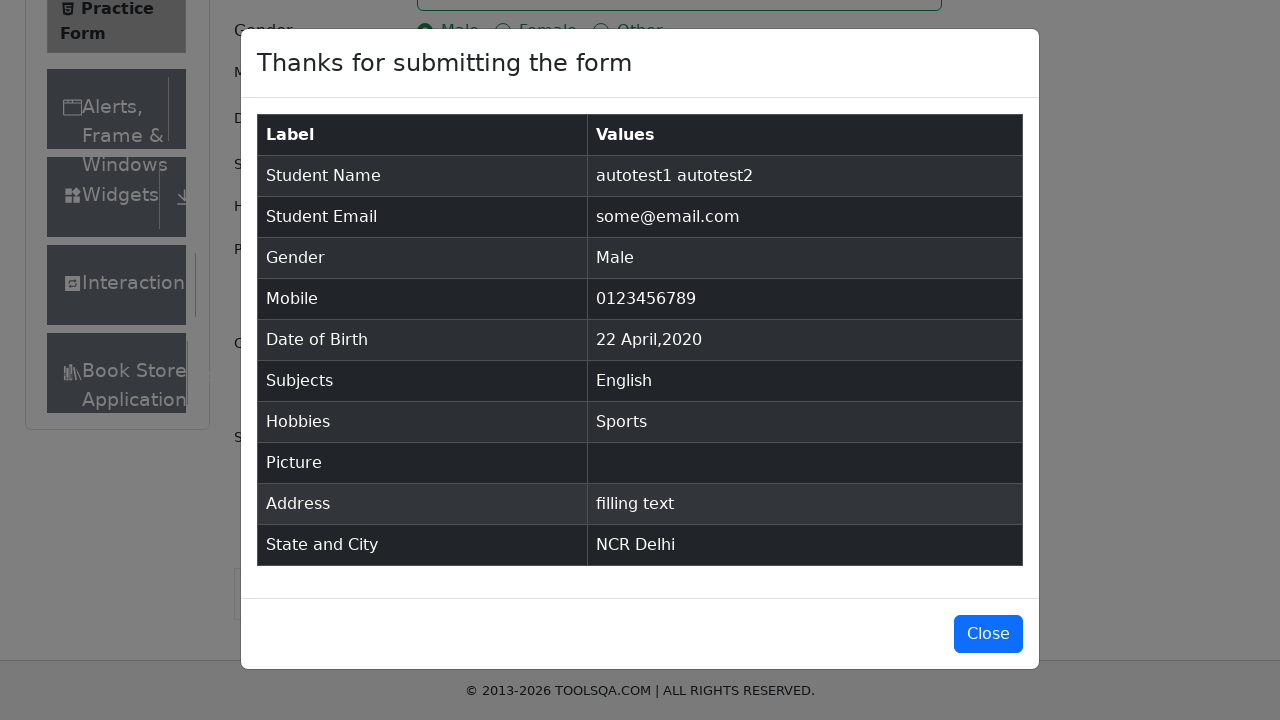

Verified full name is 'autotest1 autotest2'
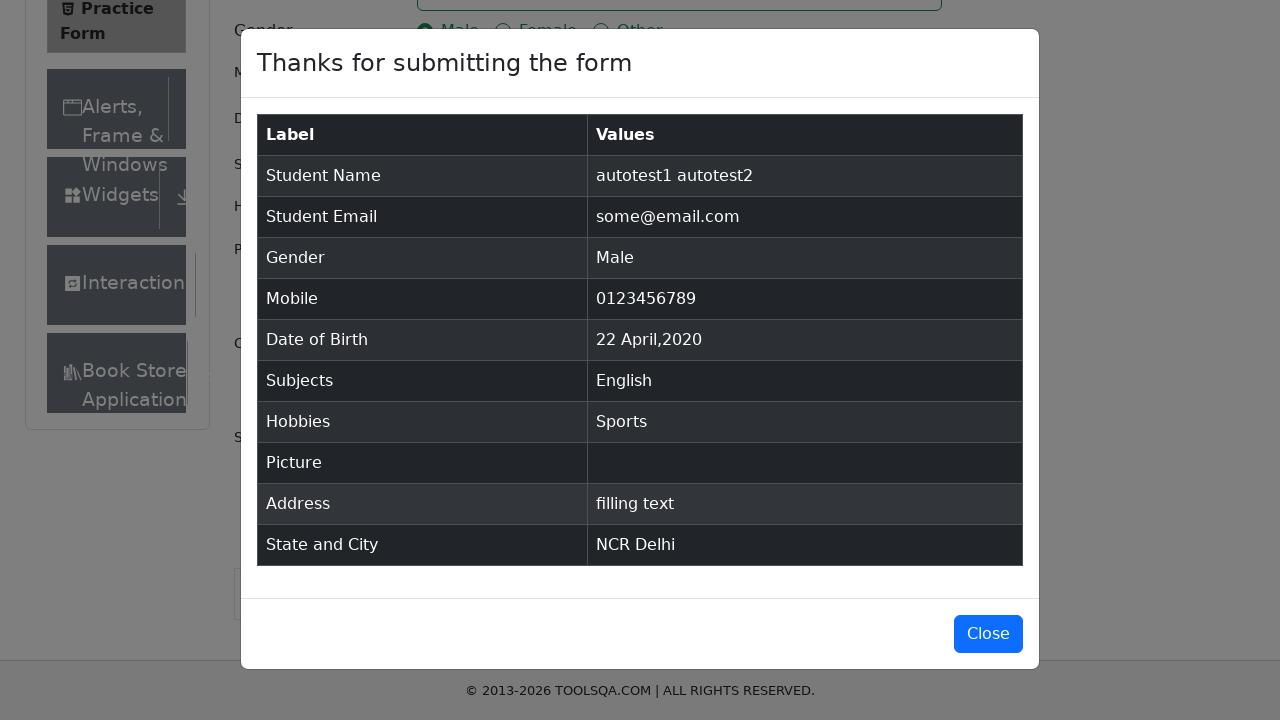

Verified email is 'some@email.com'
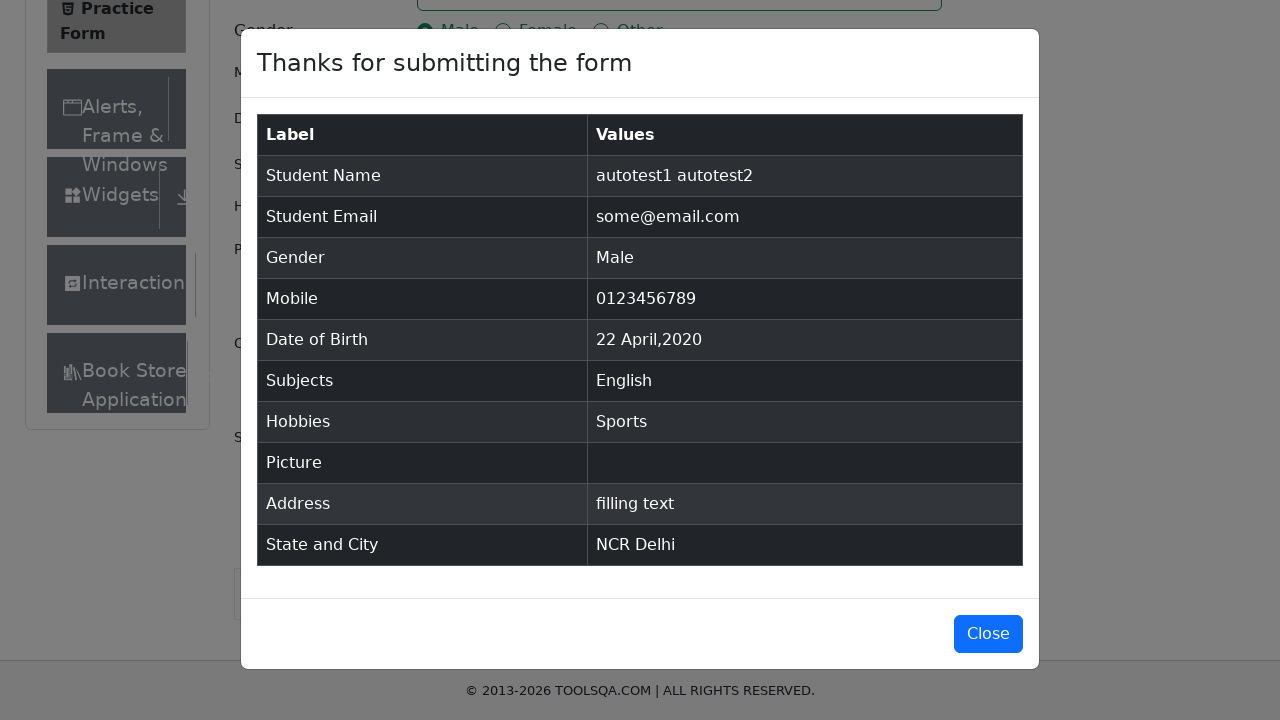

Verified gender is 'Male'
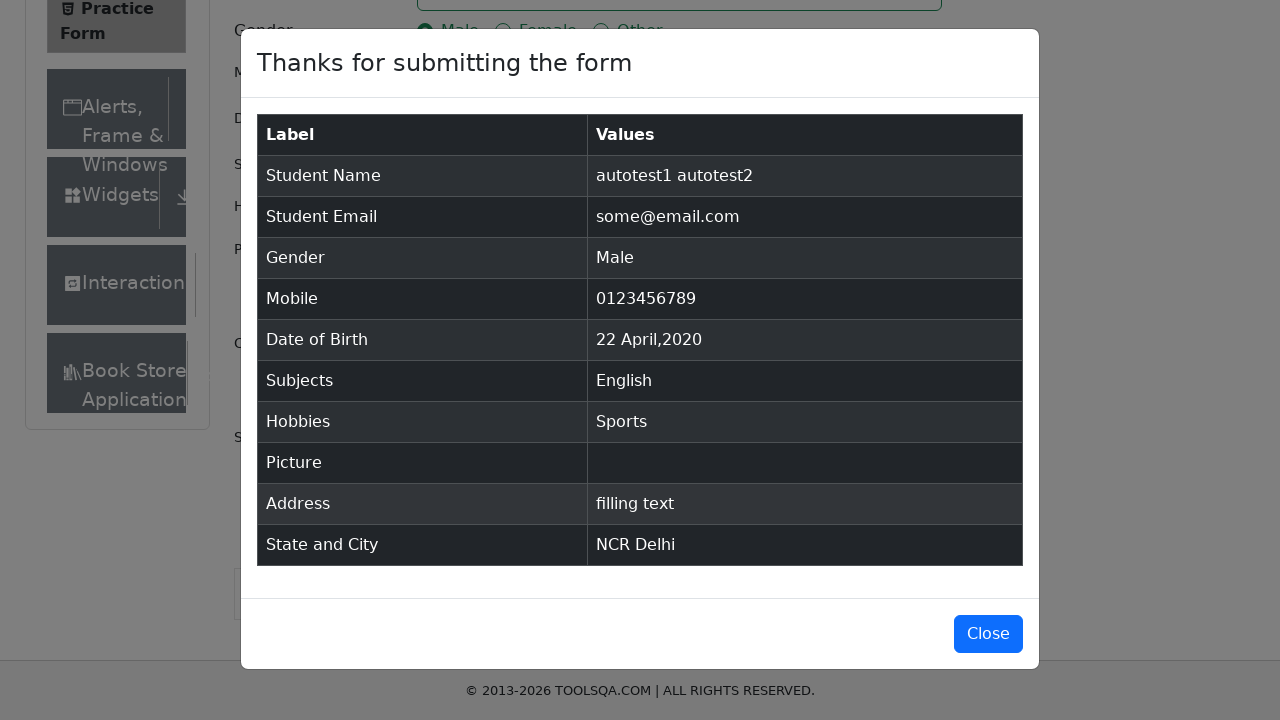

Verified mobile number is '0123456789'
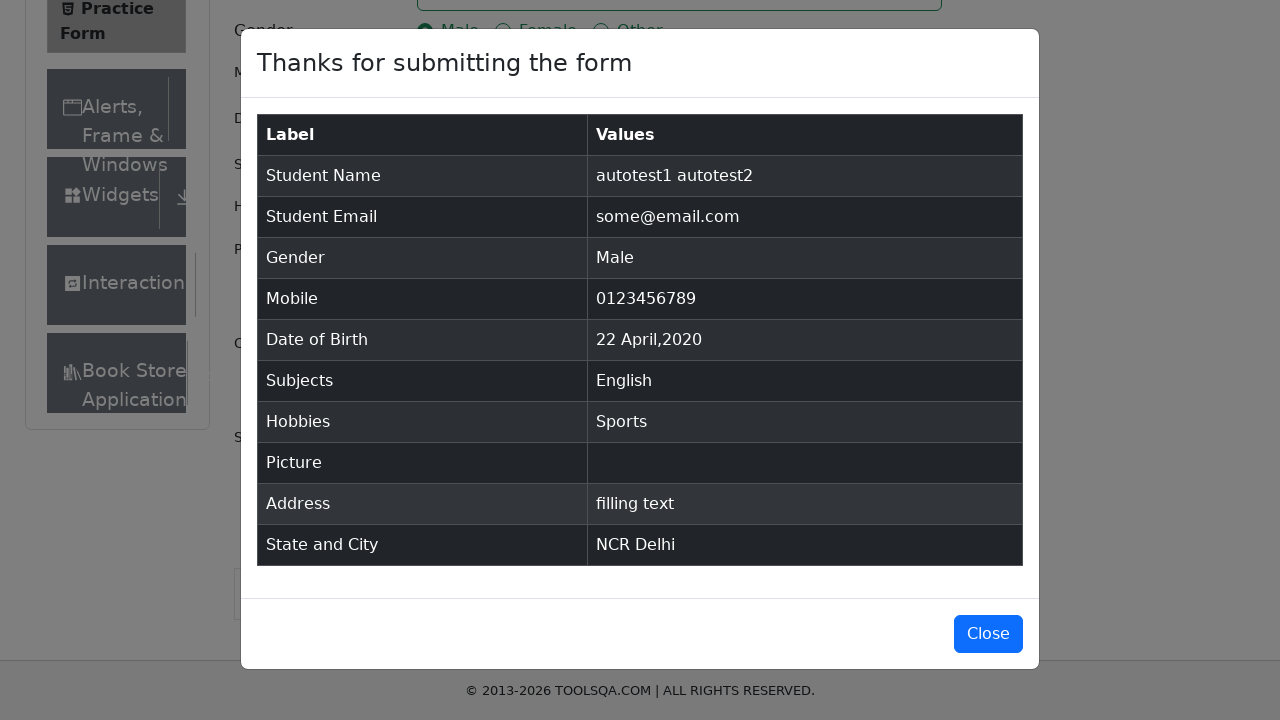

Verified subject is 'English'
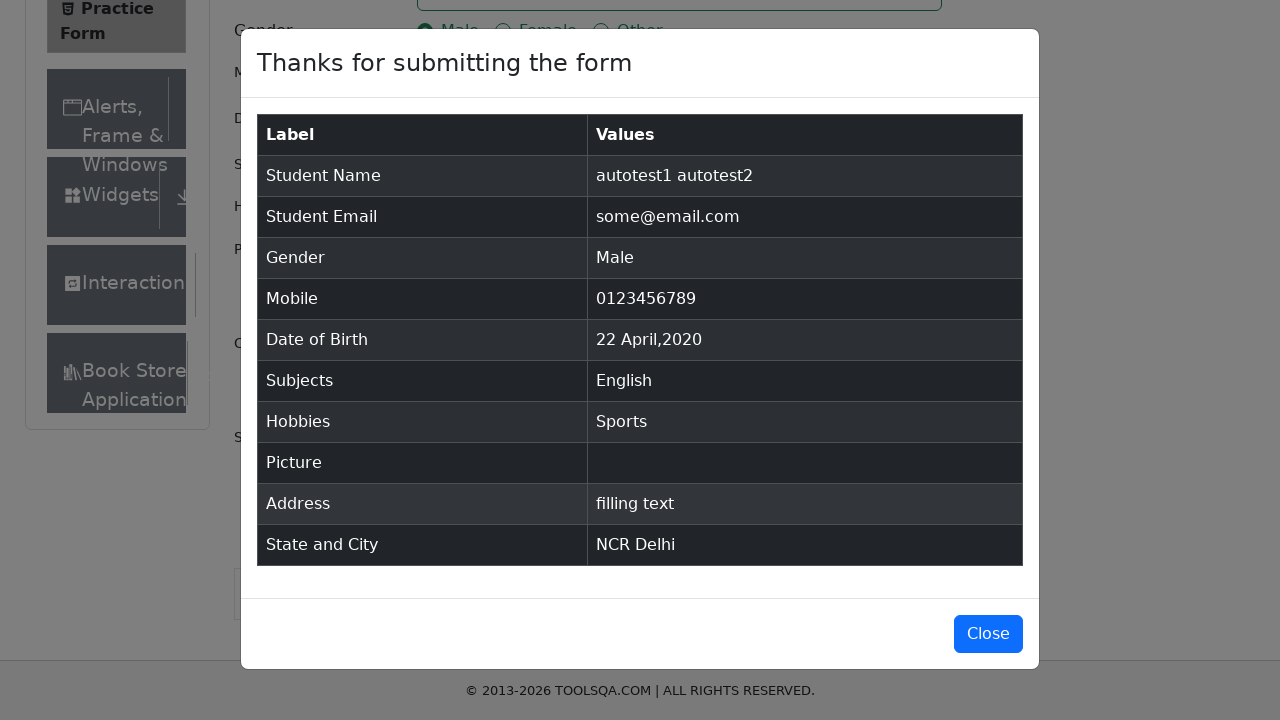

Verified hobby is 'Sports'
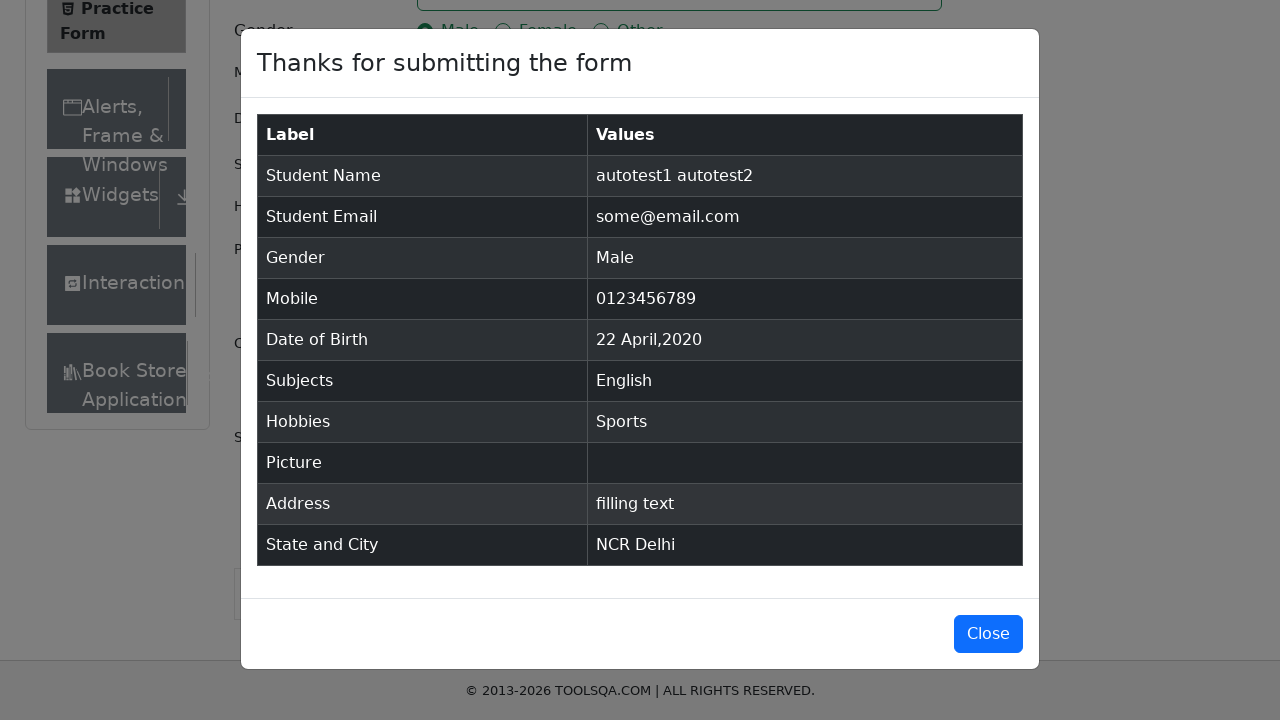

Verified address is 'filling text'
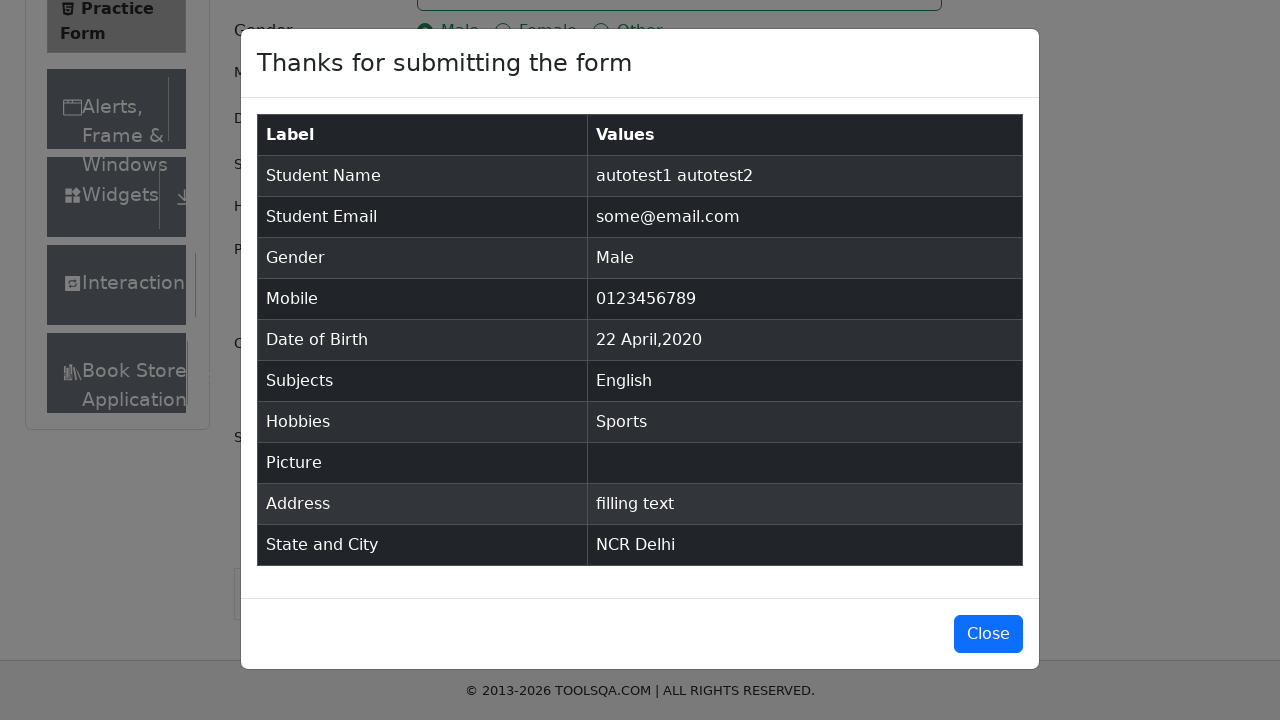

Verified state and city is 'NCR Delhi'
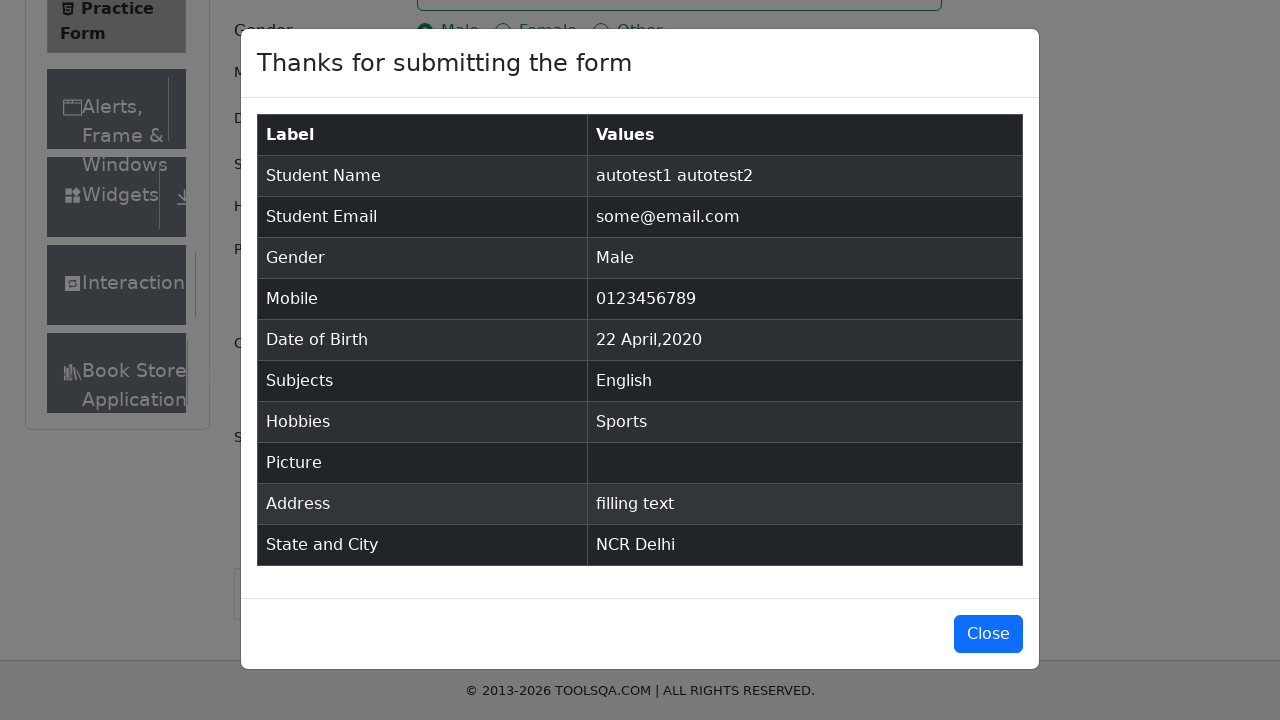

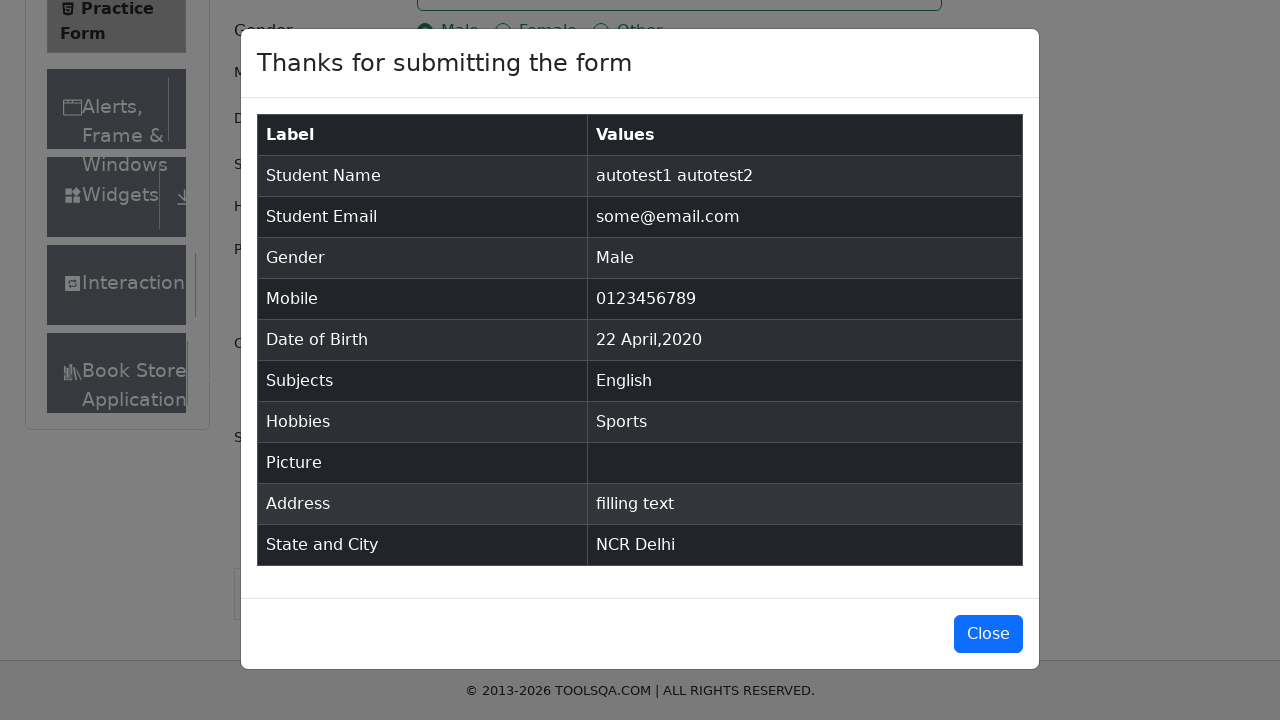